Tests AJAX data loading by clicking a button and waiting for success message

Starting URL: http://uitestingplayground.com/ajax

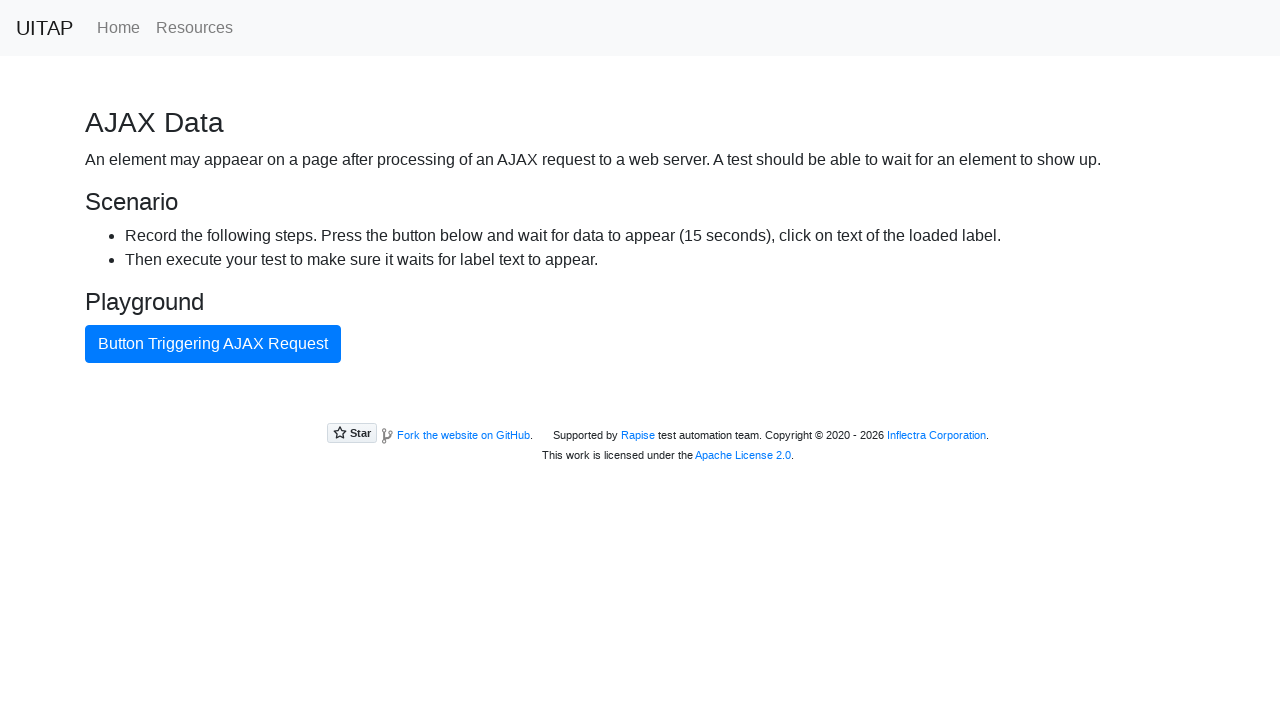

Clicked the button to trigger AJAX request at (213, 344) on button.btn.btn-primary
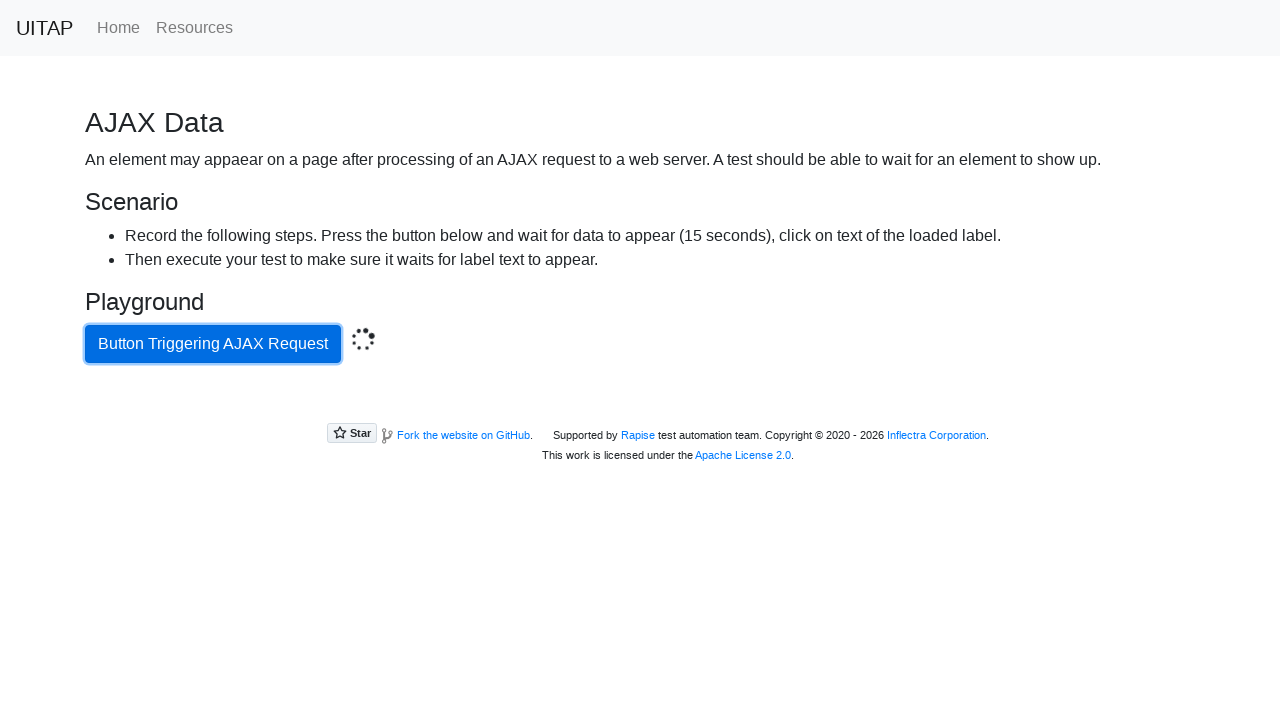

Success message element appeared after AJAX request
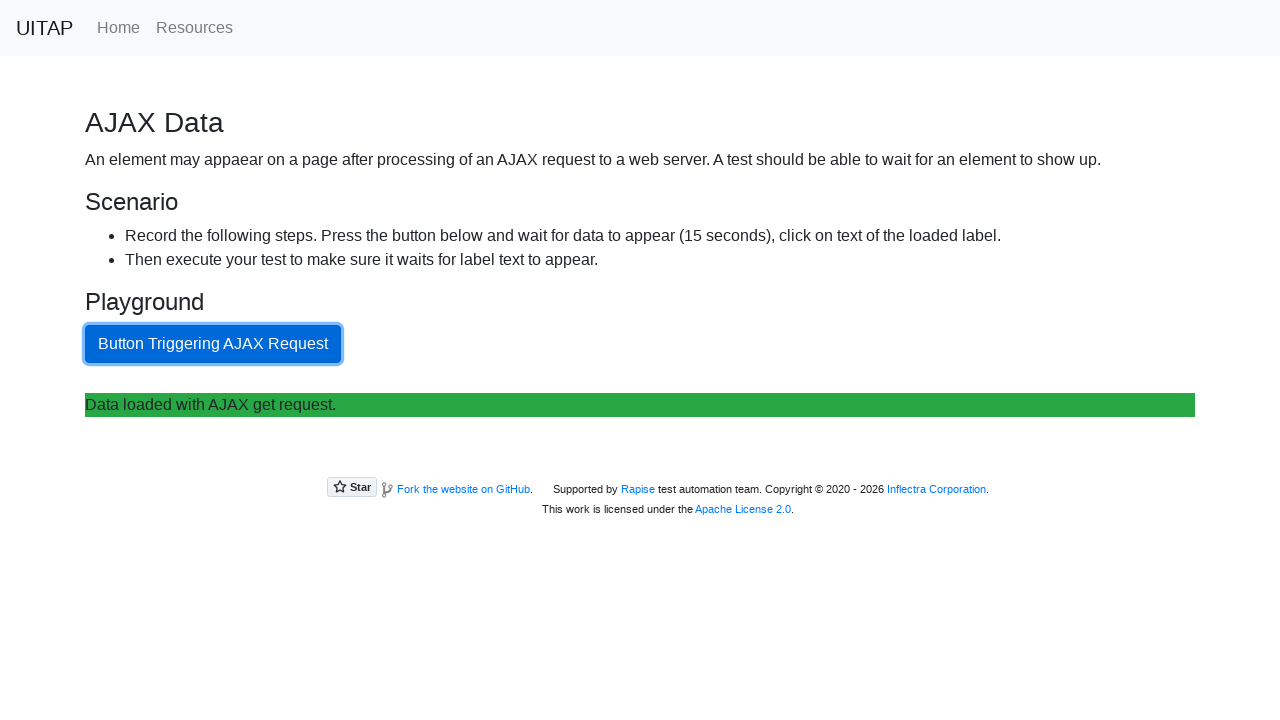

Retrieved success message text: 'Data loaded with AJAX get request.'
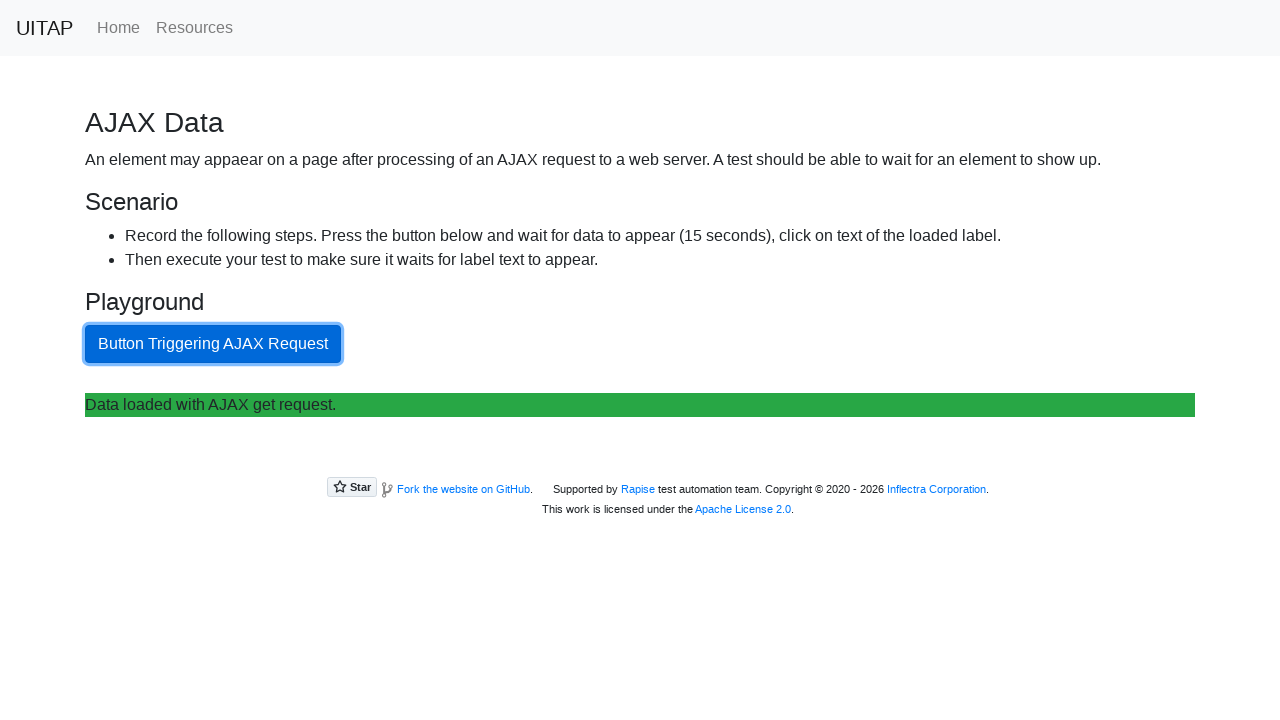

Verified success message matches expected text
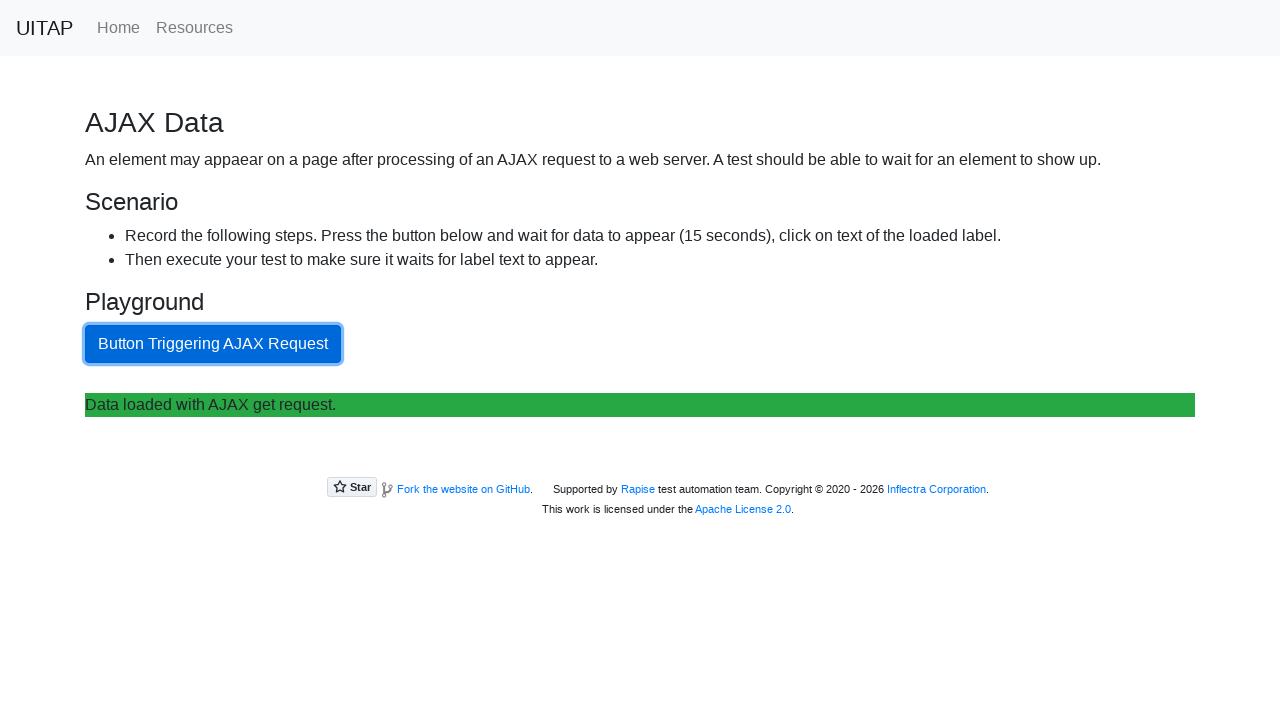

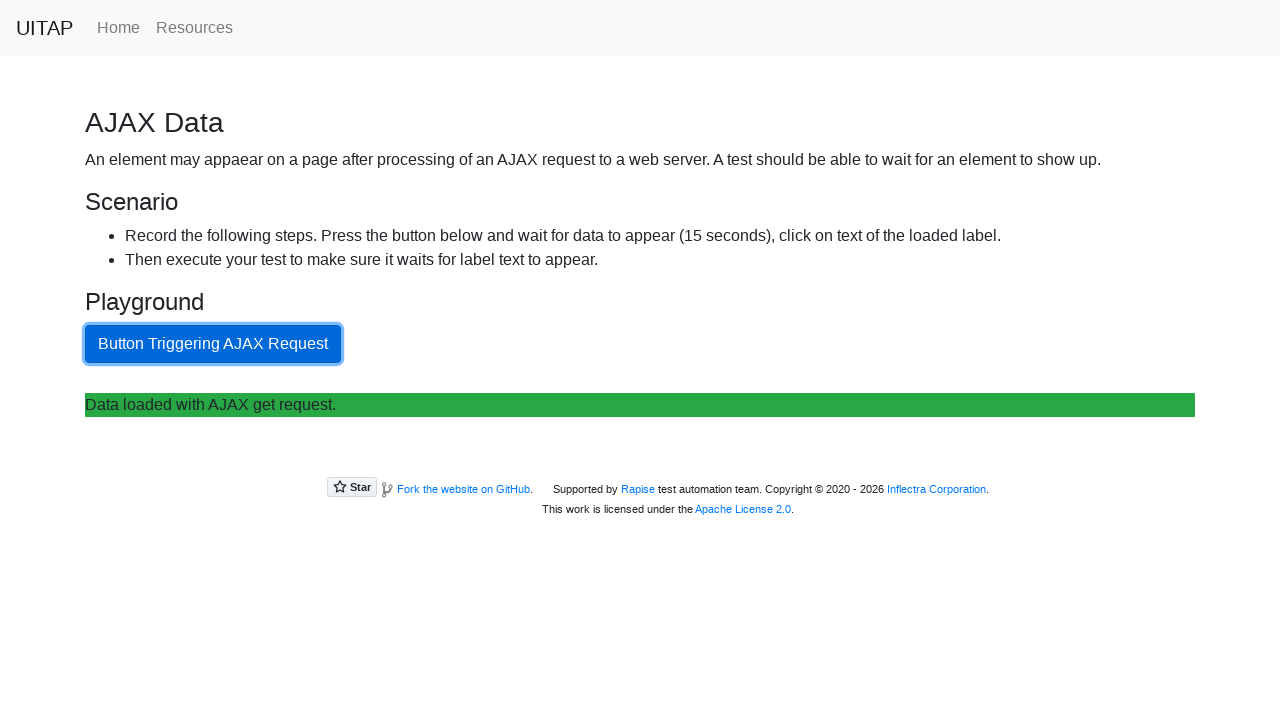